Tests Douban search functionality by entering a query in the search box and submitting it, then verifying the page title

Starting URL: http://www.douban.com

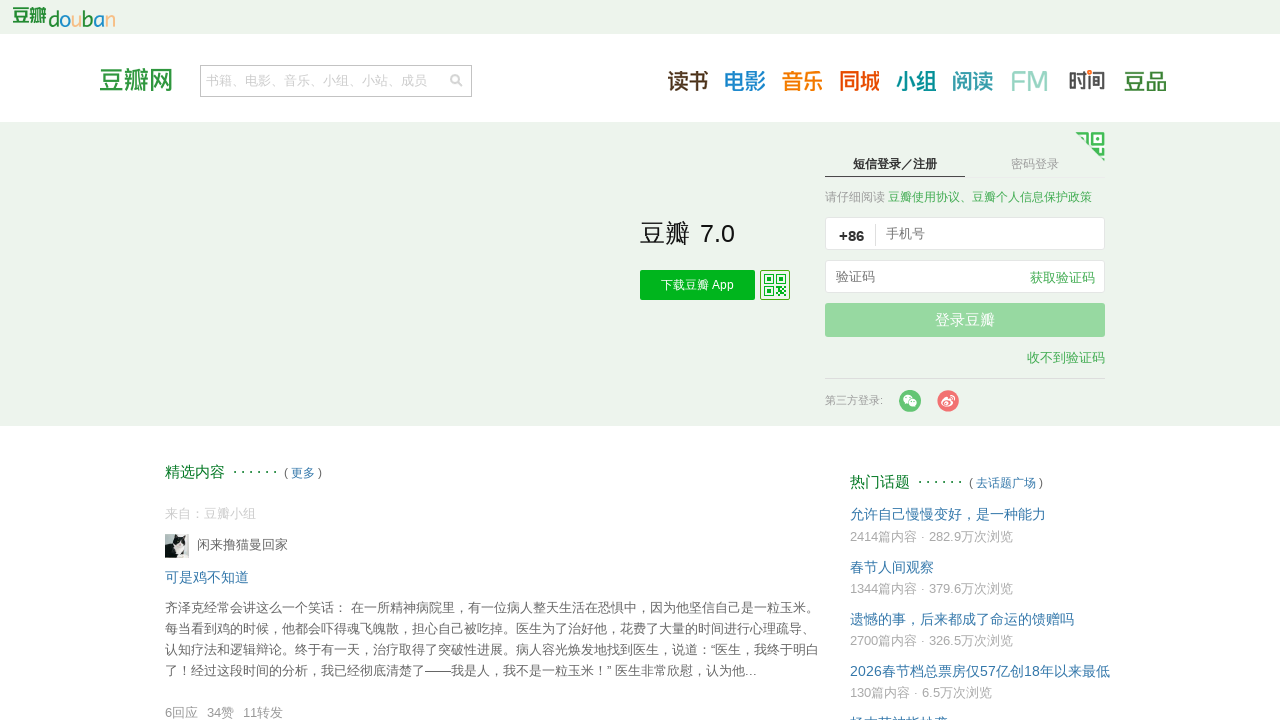

Filled search input field with '老友记' on //*[@id="anony-nav"]/div[3]/form/span[1]/input
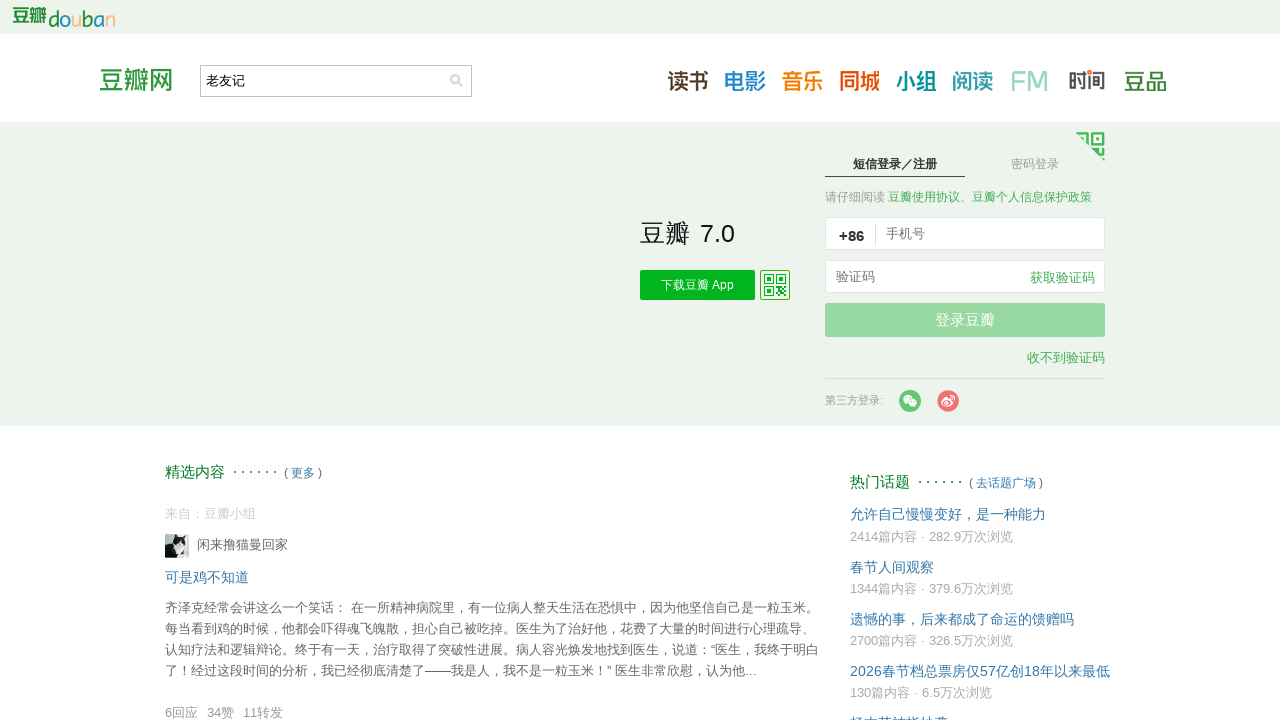

Pressed Enter to submit search query on //*[@id="anony-nav"]/div[3]/form/span[1]/input
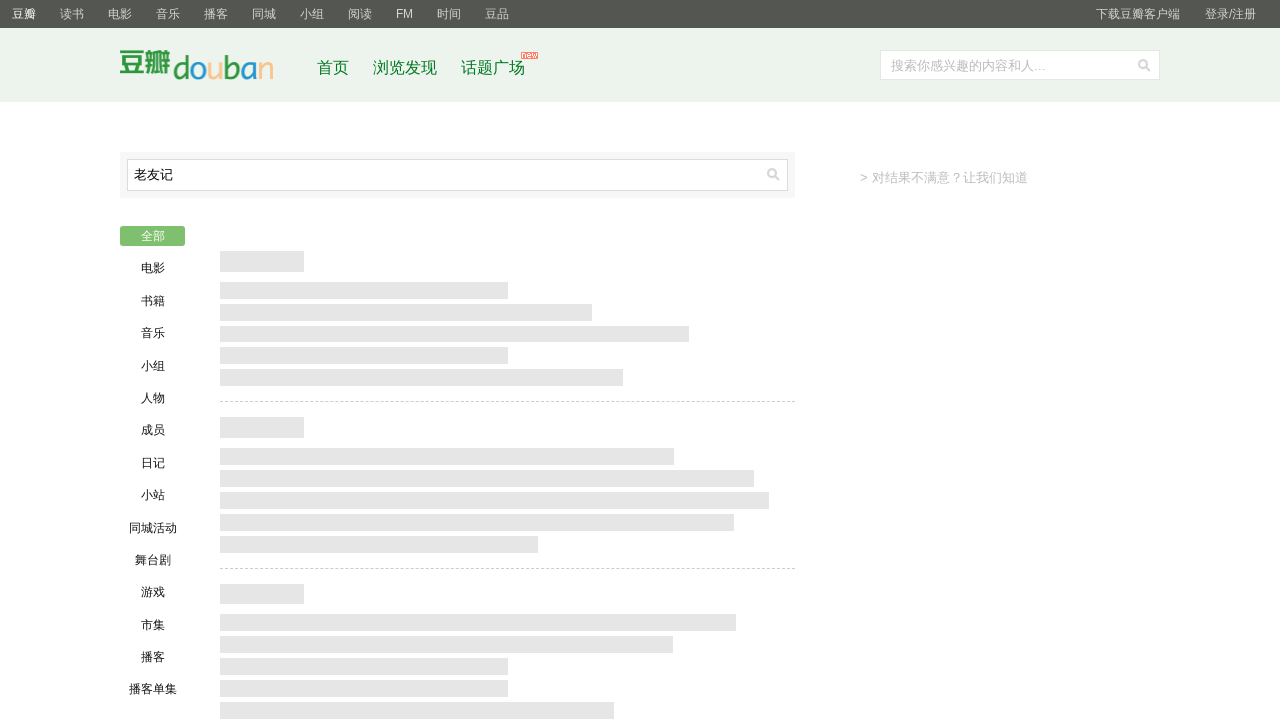

Waited for page to reach networkidle state
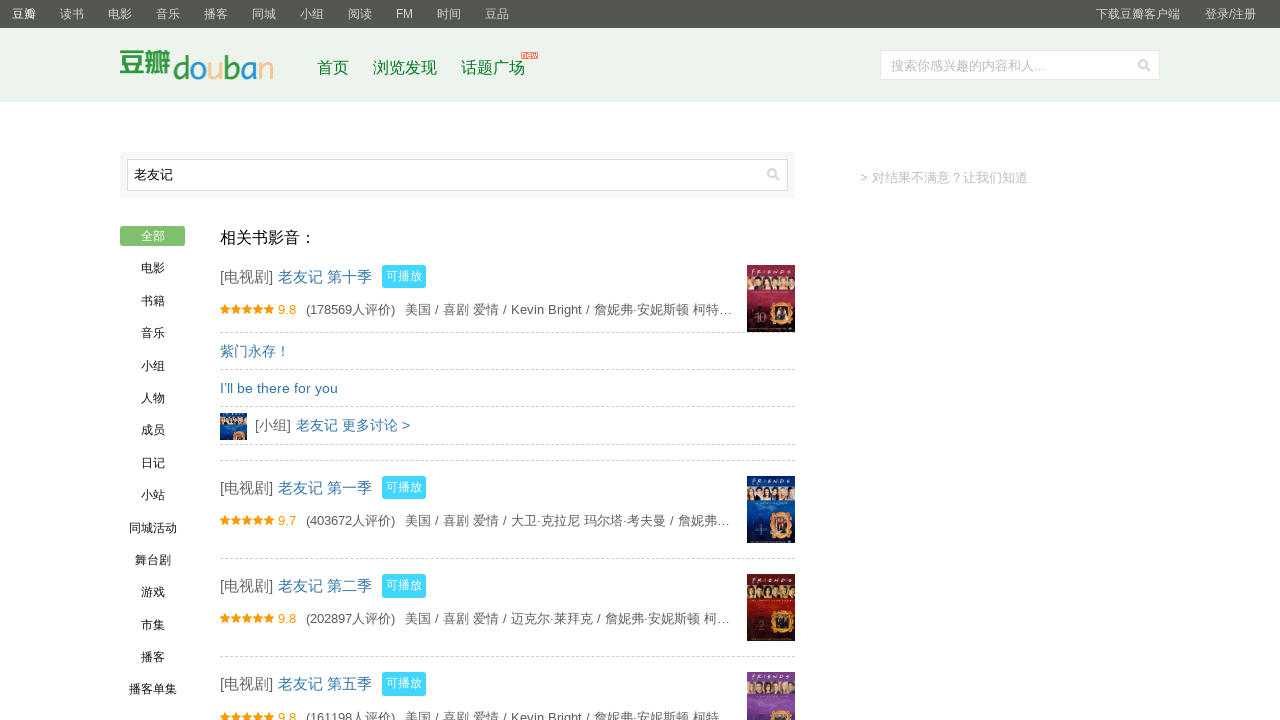

Verified page title is '搜索: 老友记'
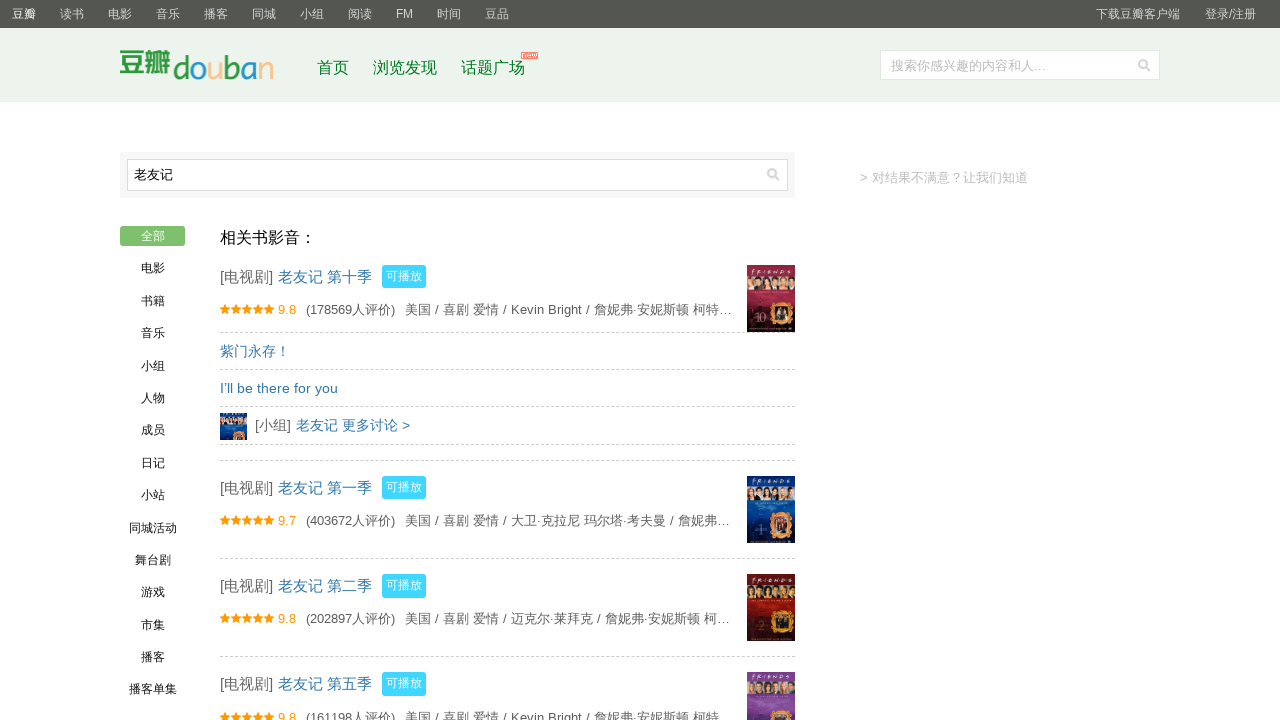

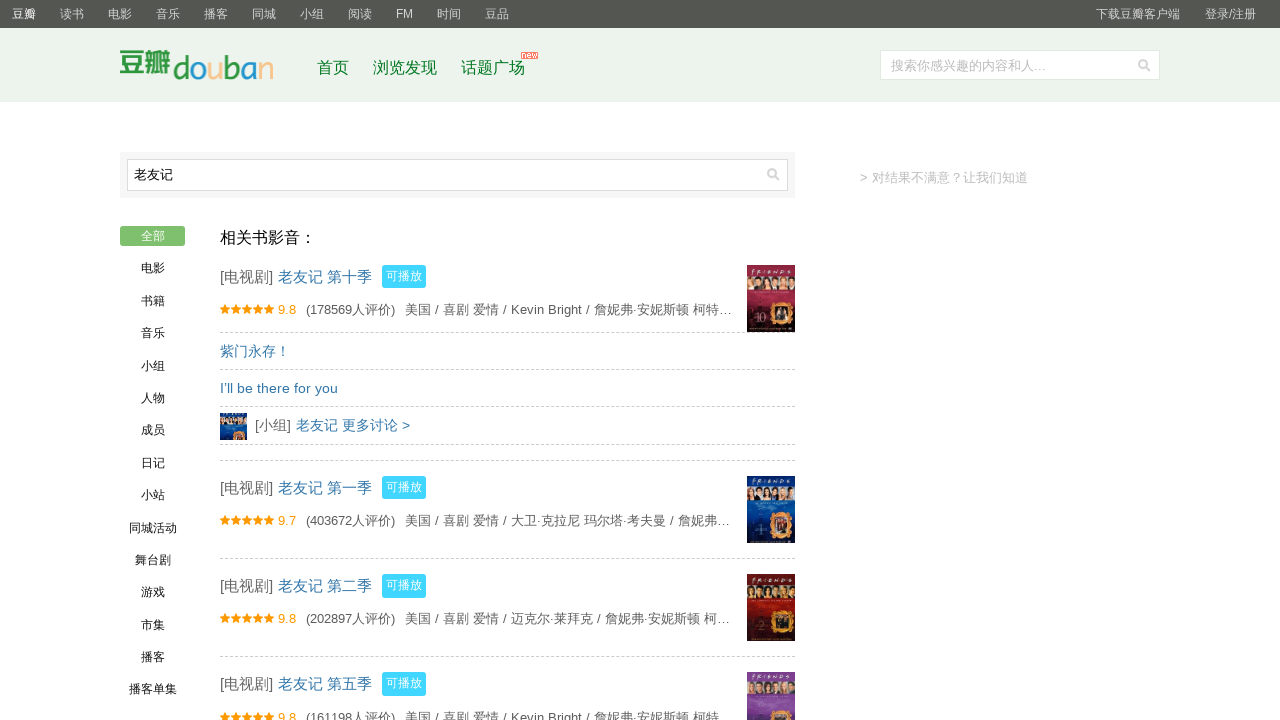